Tests multi-window handling by clicking a button that opens new windows, then closing all popup windows and returning to the main window

Starting URL: http://automationbykrishna.com/#

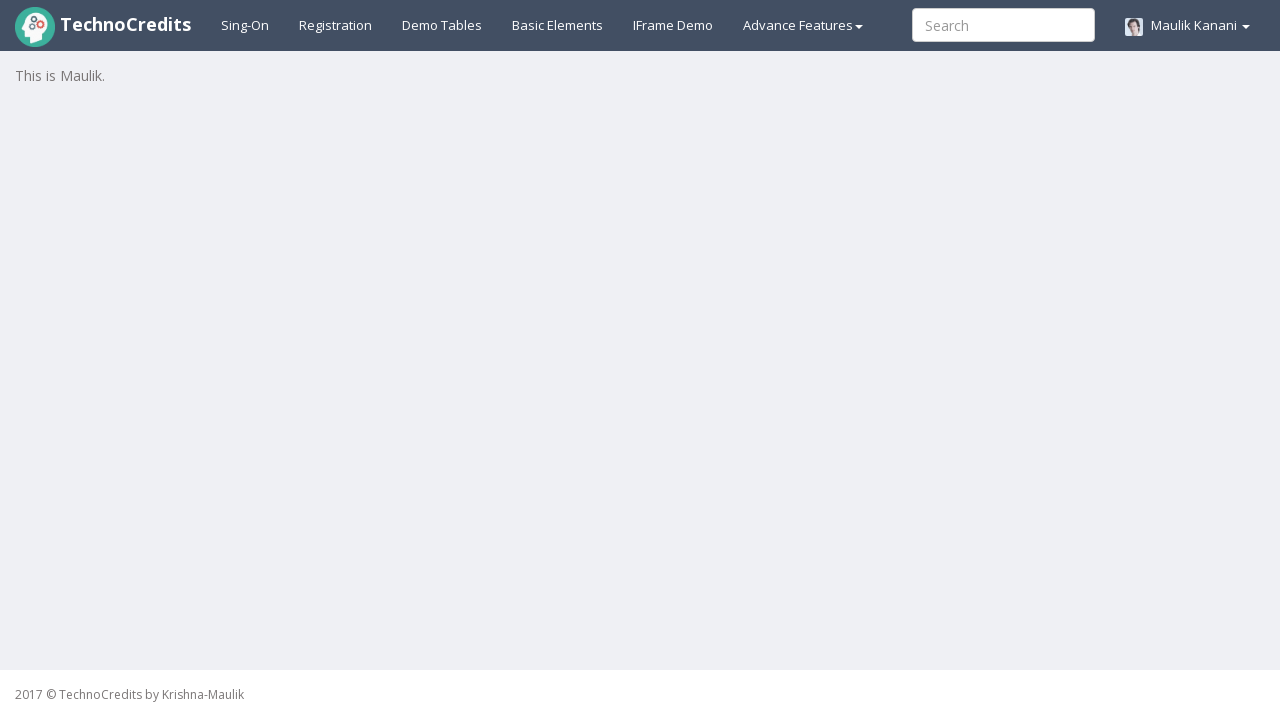

Clicked on Basic Elements link at (558, 25) on xpath=//a[contains(text(),'Basic Elements')]
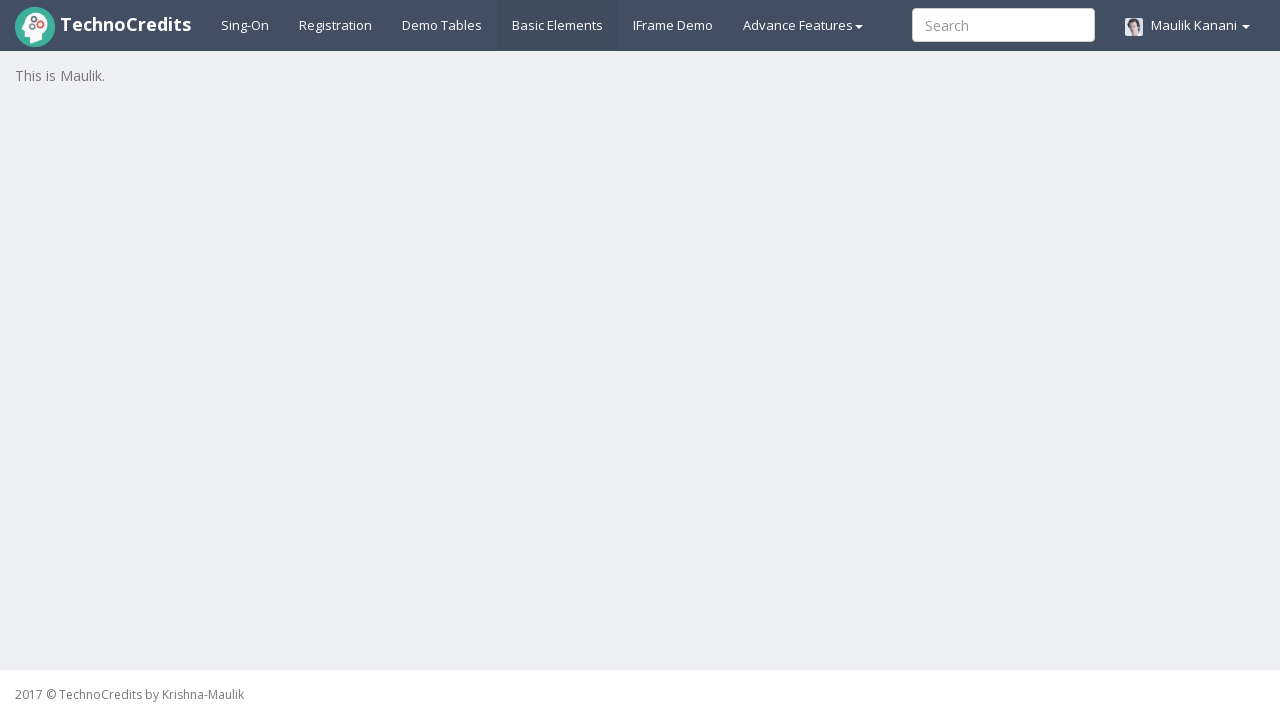

Waited 2 seconds for page to load
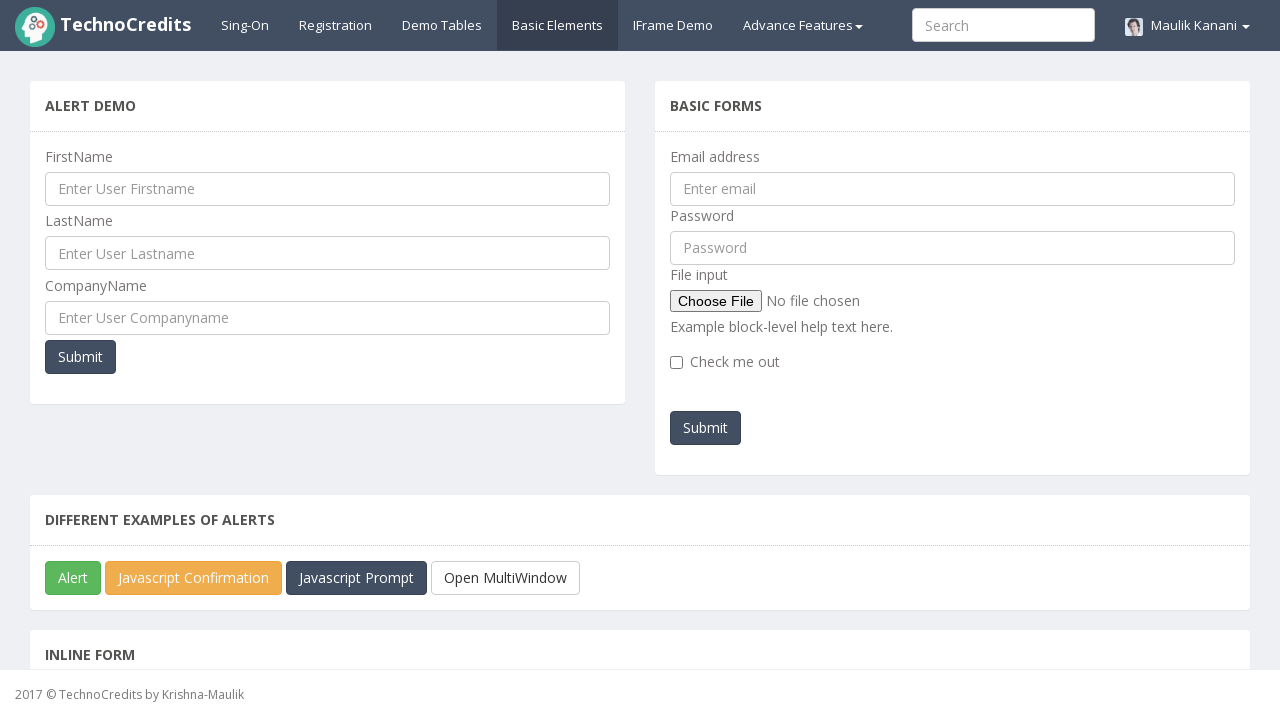

Scrolled down 300 pixels
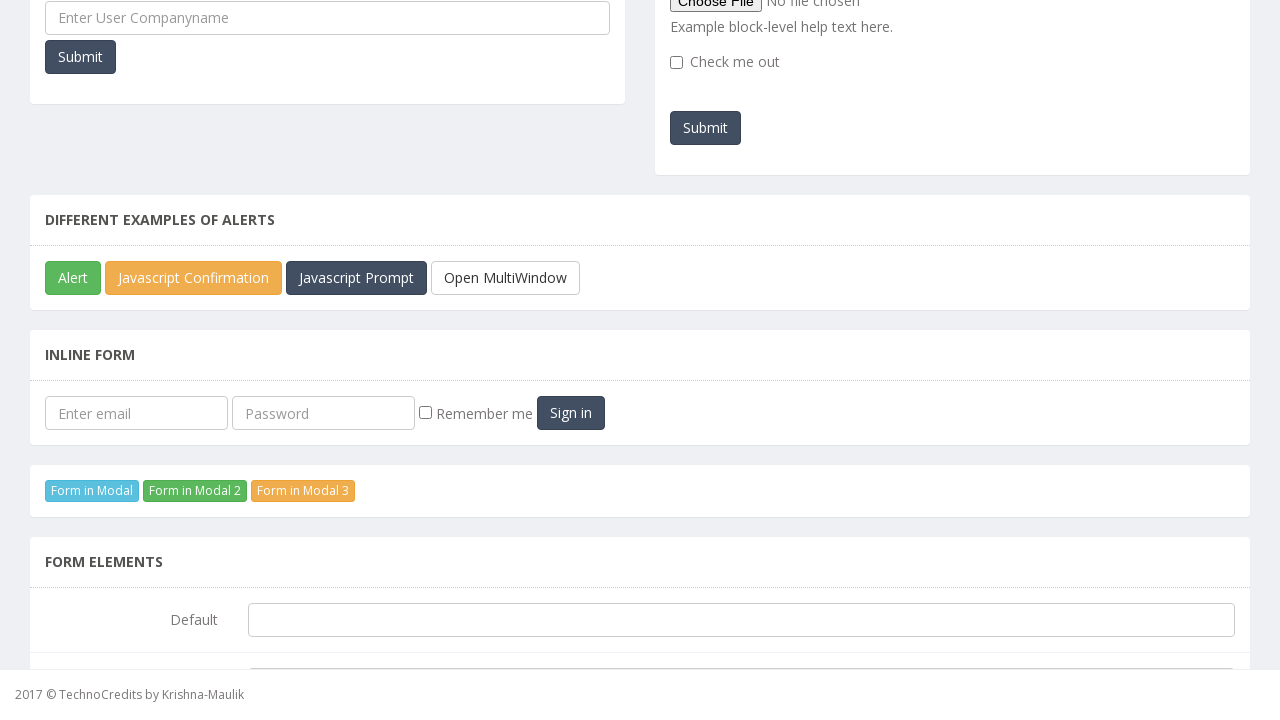

Clicked button to open multiple windows at (506, 278) on xpath=//button[@id='javascriptMultiWindow']
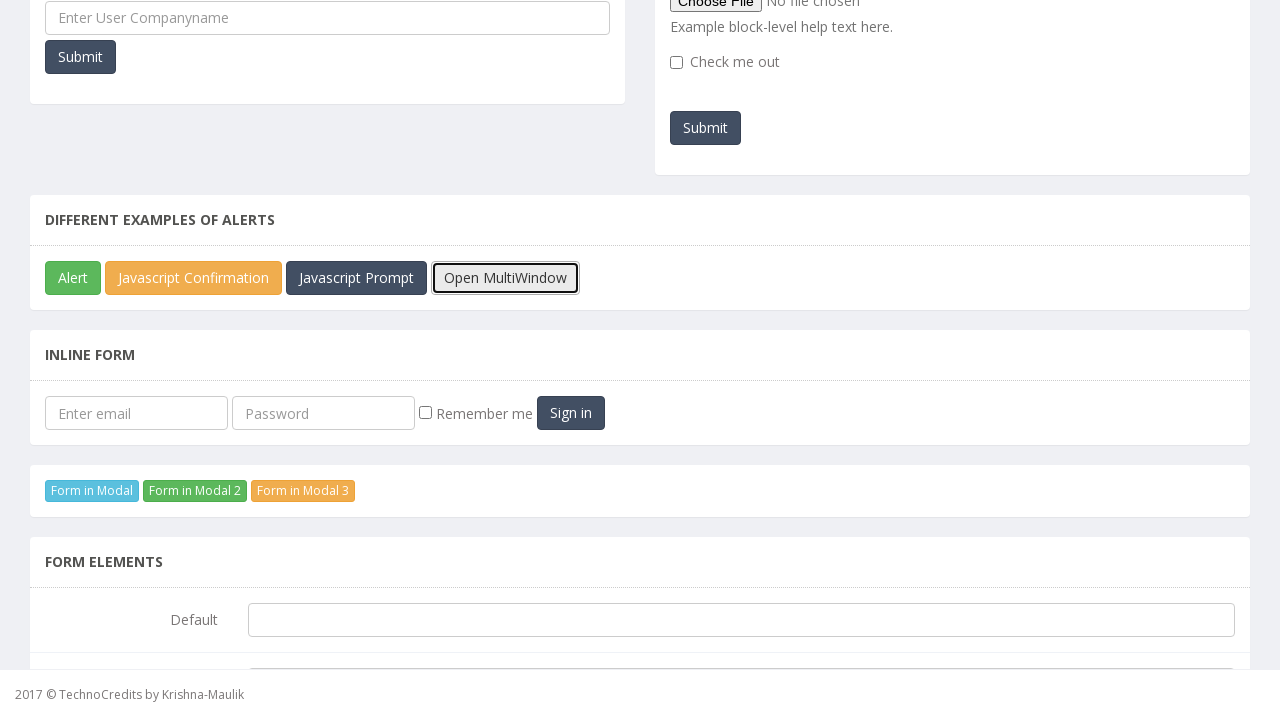

Closed popup window
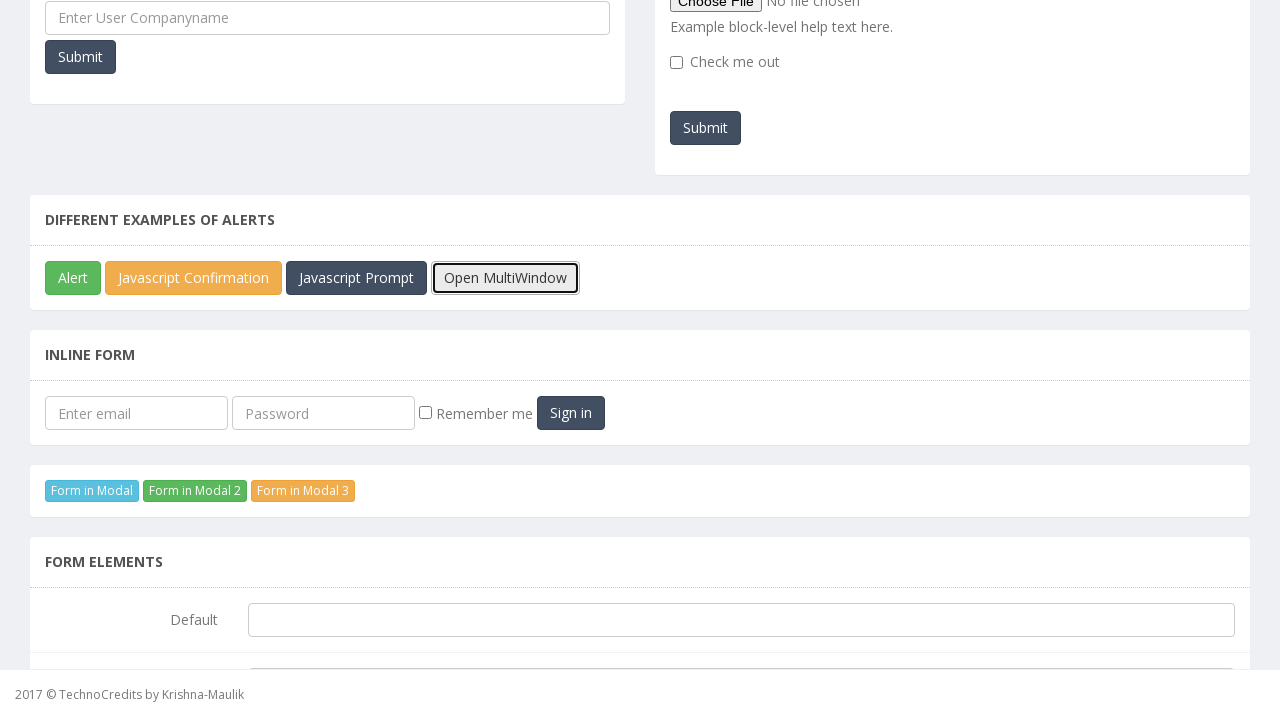

Returned to main window after closing all popups
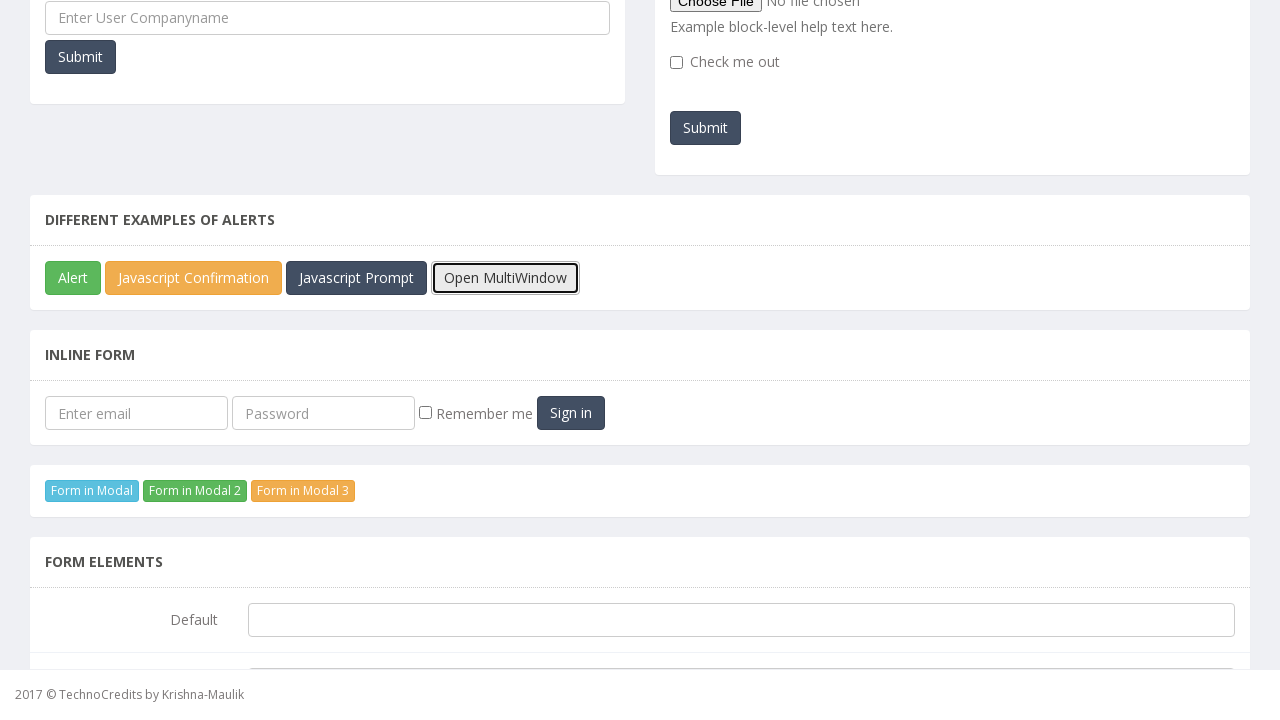

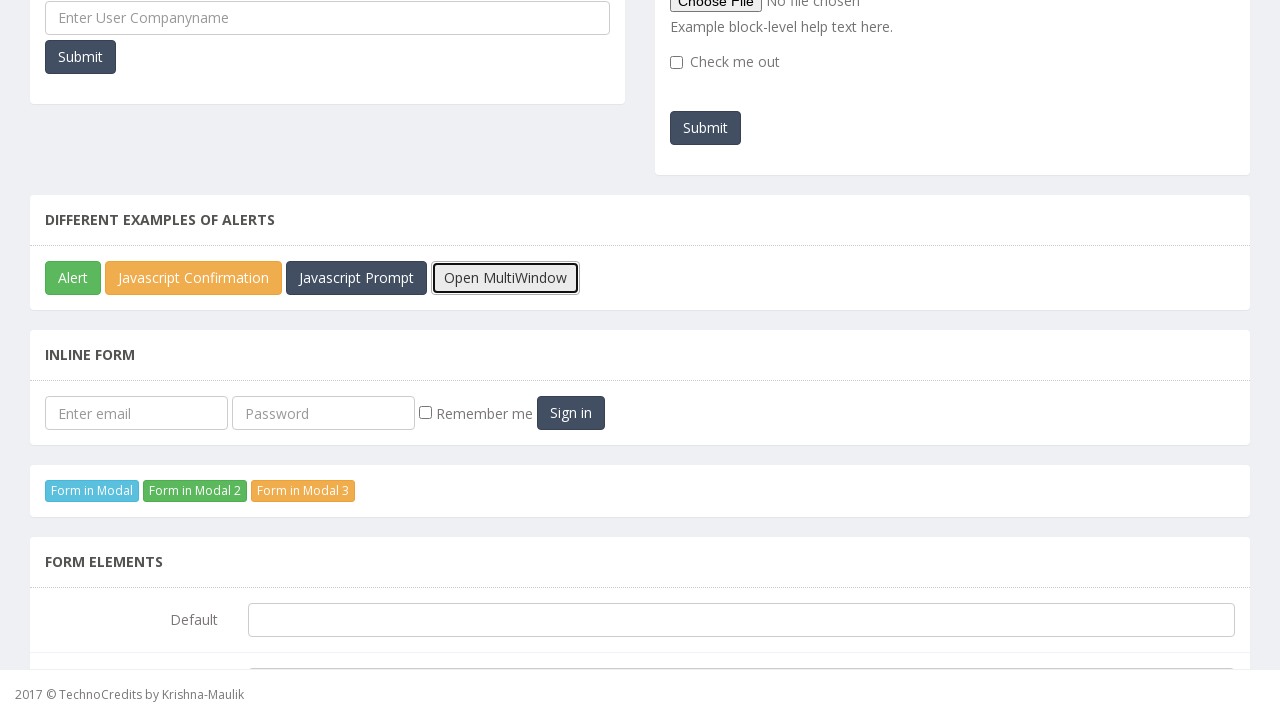